Tests deleting the first user from the member list and verifying the list size decreases to 2

Starting URL: https://devops-proj-testing-4ee4d.web.app/

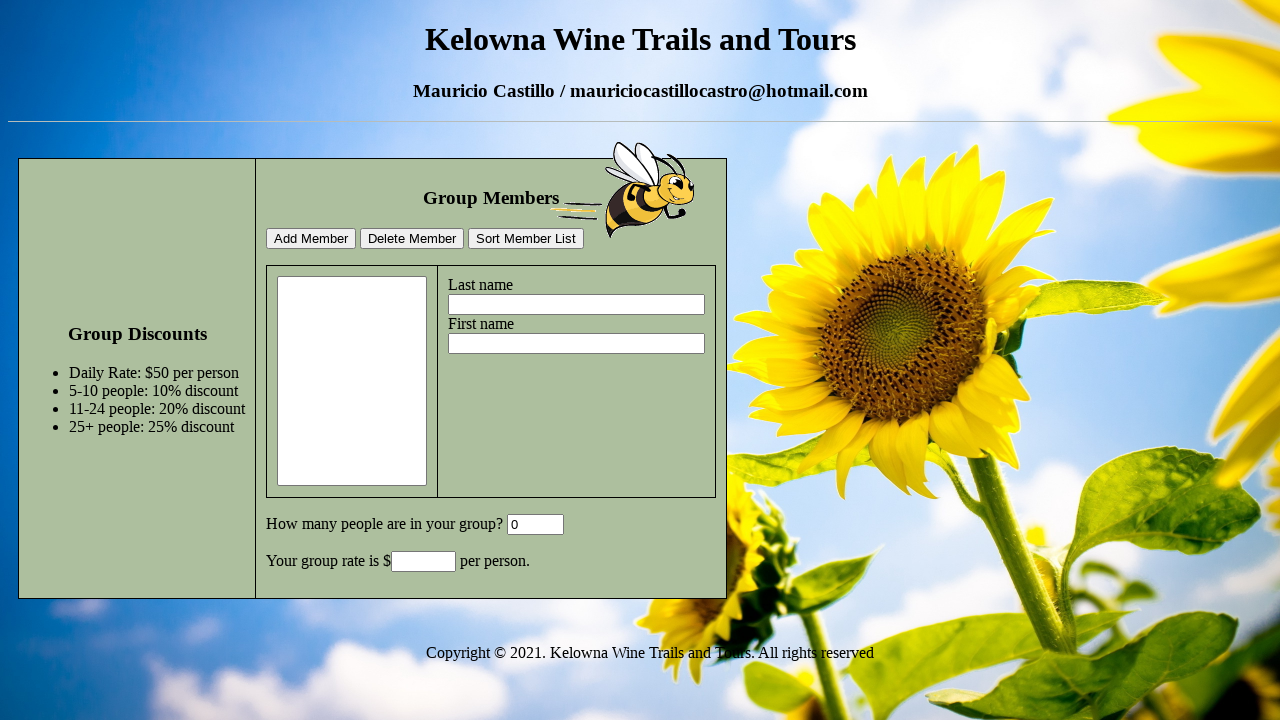

Filled lastname field with 'SecondLastName' on input[name='lastname']
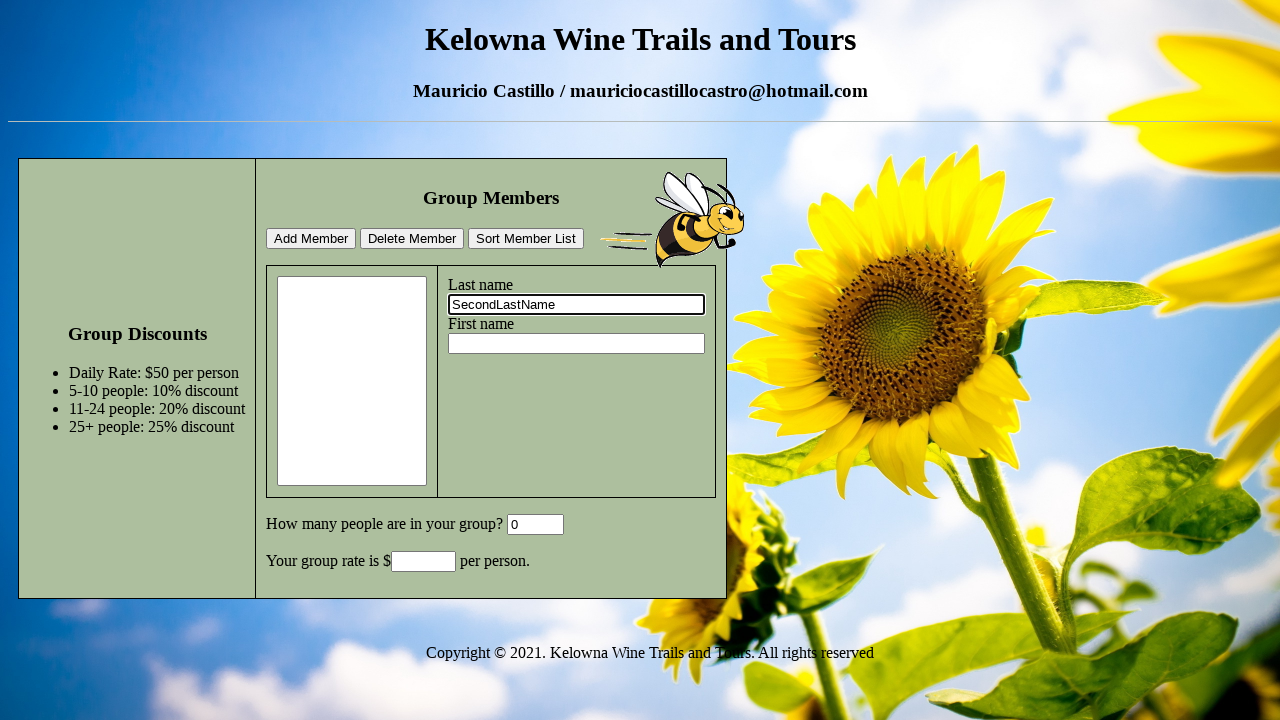

Filled firstname field with 'SecondName' on input[name='firstname']
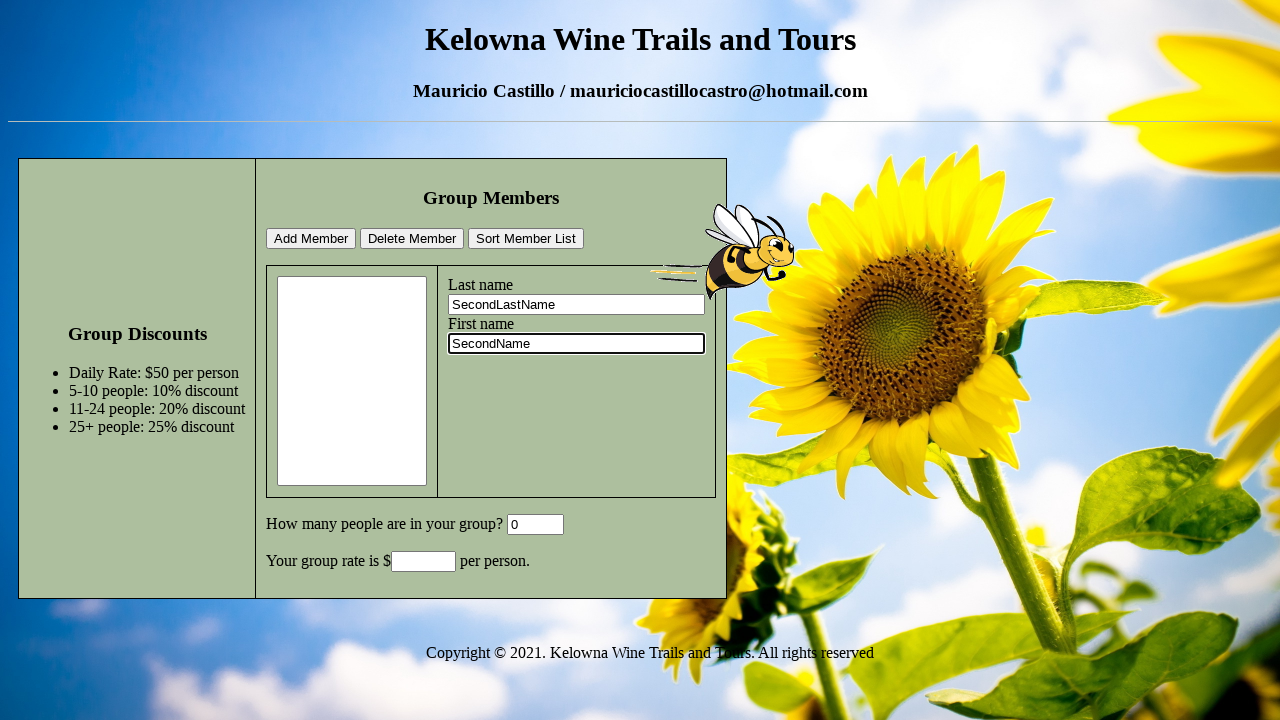

Cleared GroupSize field on #GroupSize
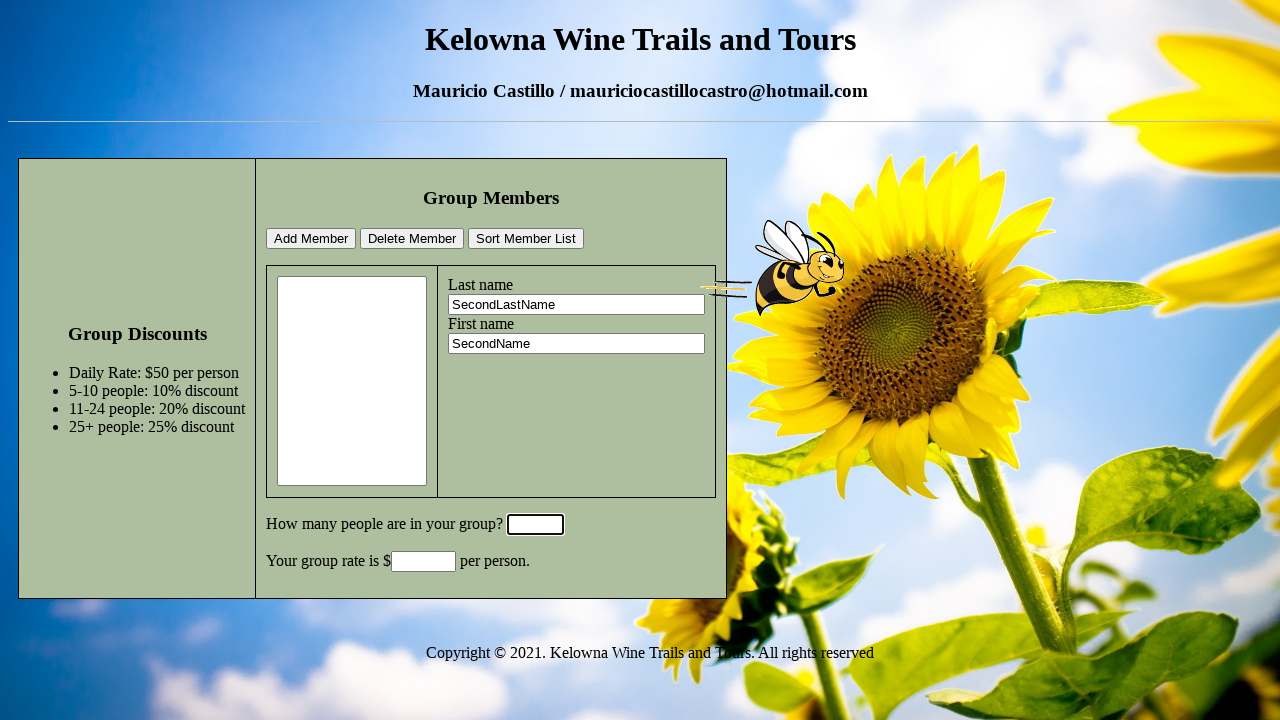

Filled GroupSize field with '6' on #GroupSize
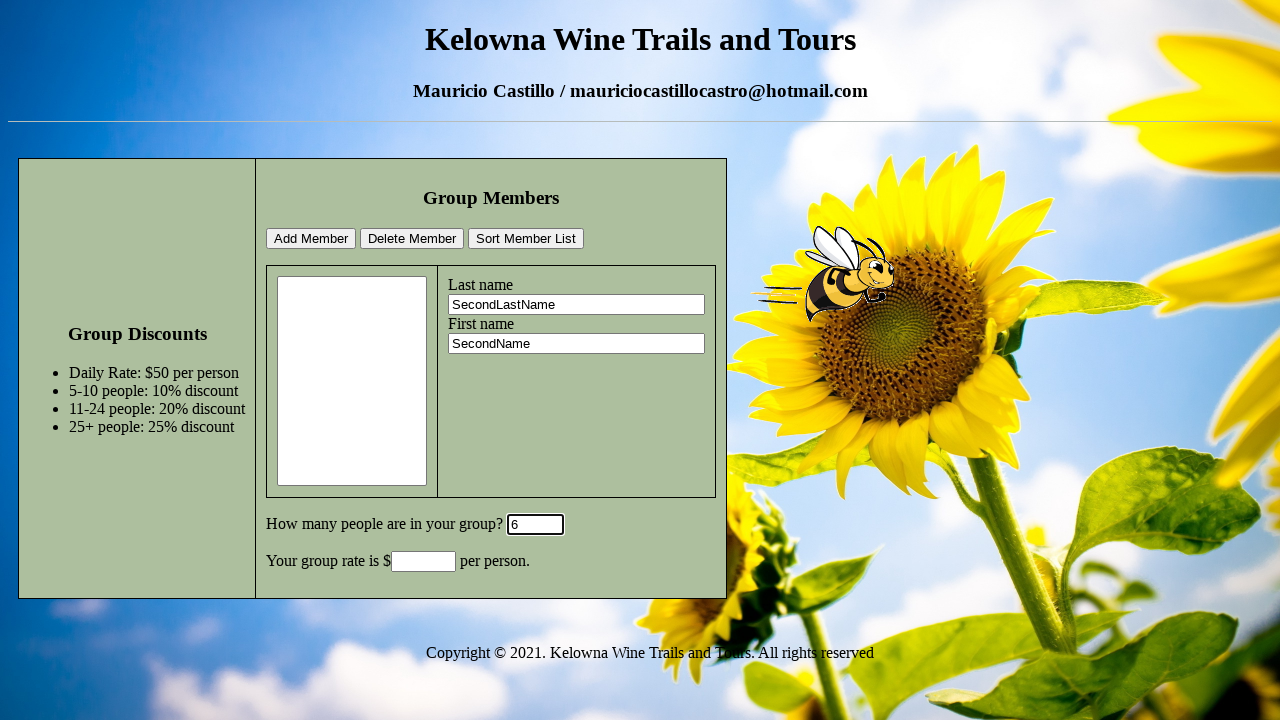

Clicked add member button to add second member at (311, 239) on #addMemberBtn
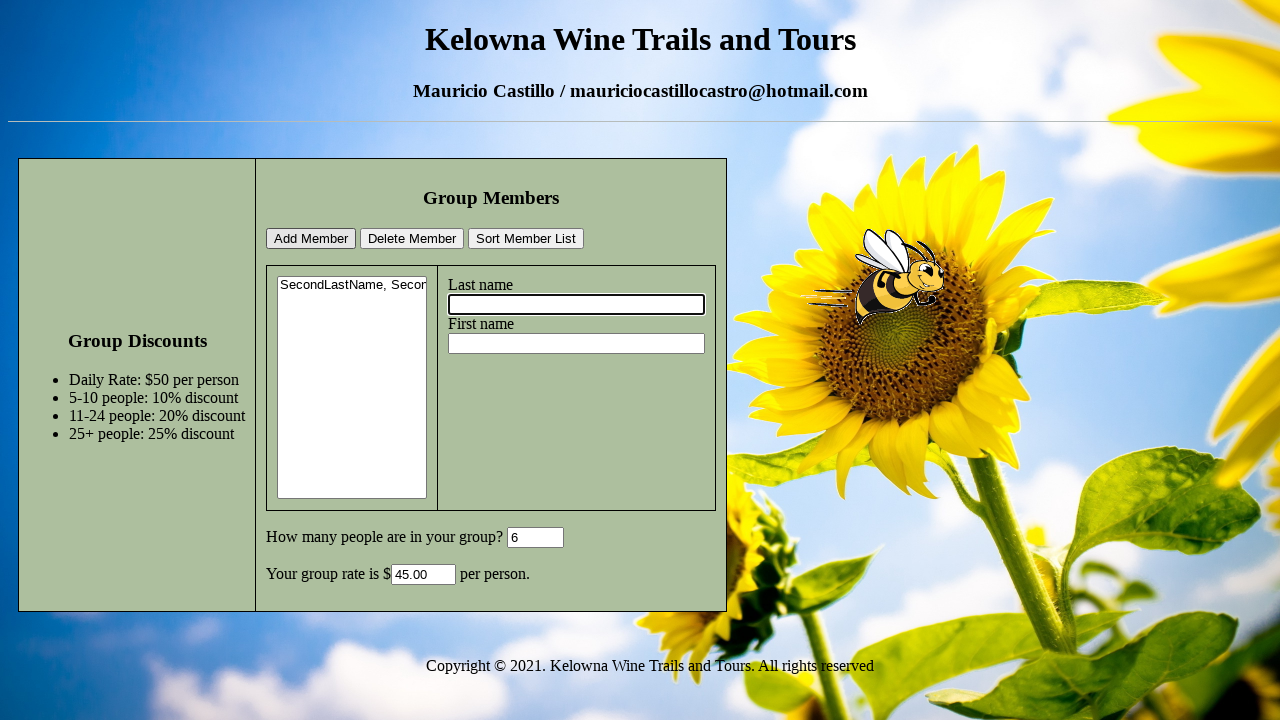

Filled lastname field with 'FirstLastName' on input[name='lastname']
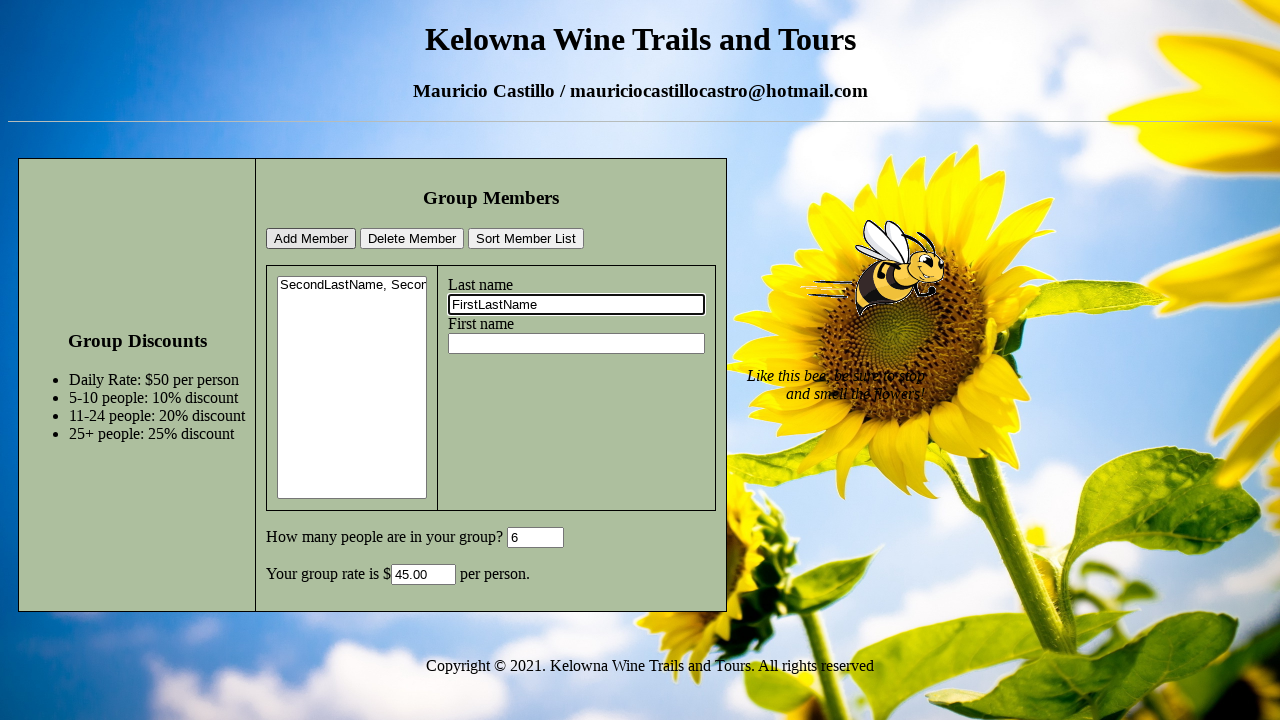

Filled firstname field with 'FirstName' on input[name='firstname']
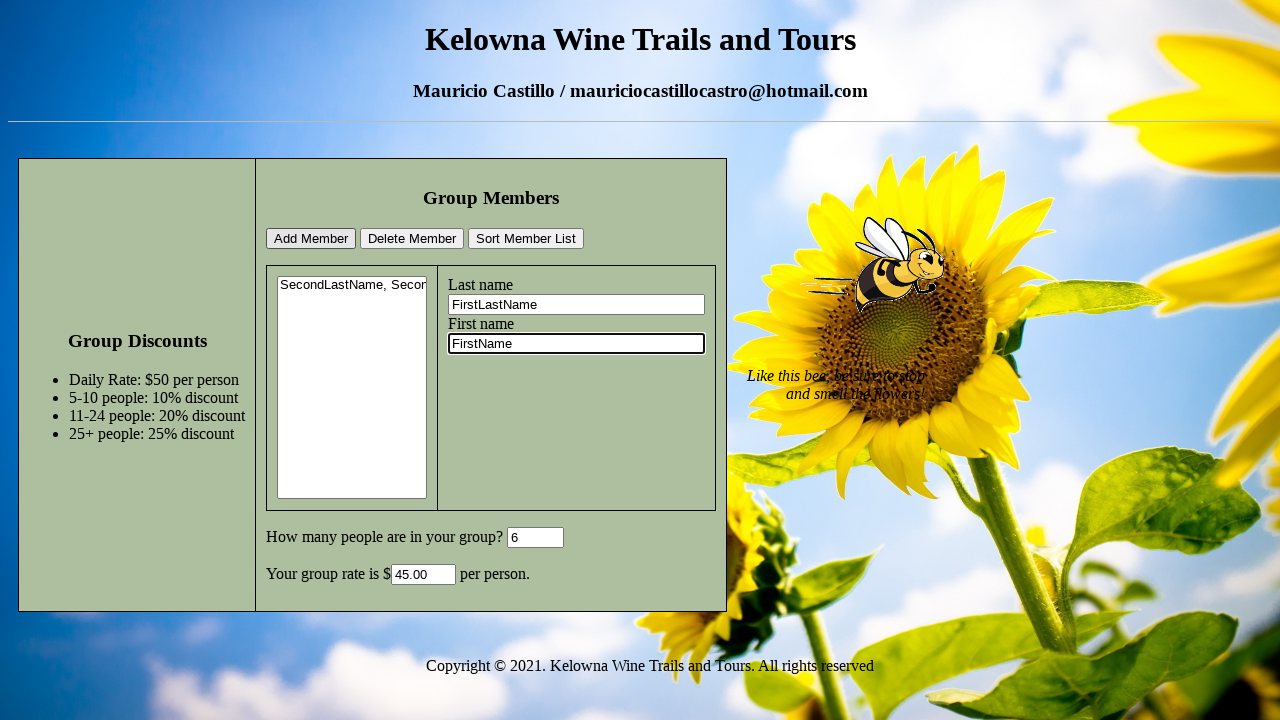

Cleared GroupSize field on #GroupSize
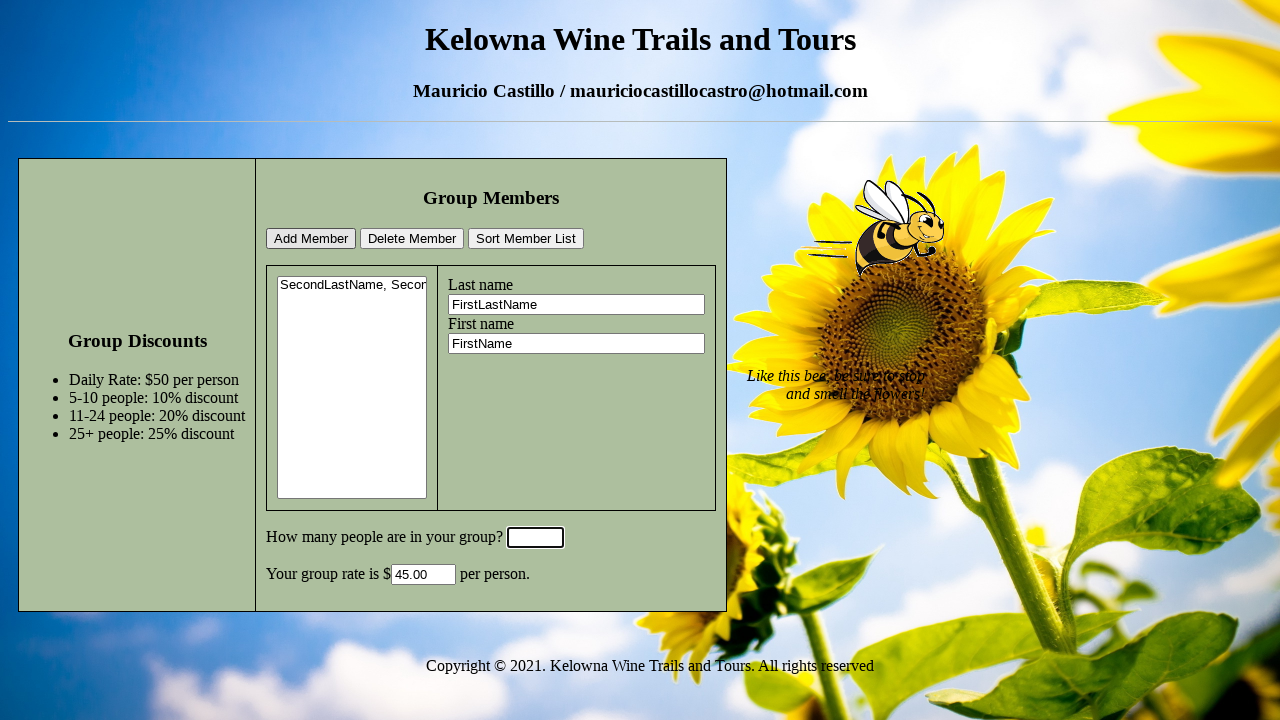

Filled GroupSize field with '1' on #GroupSize
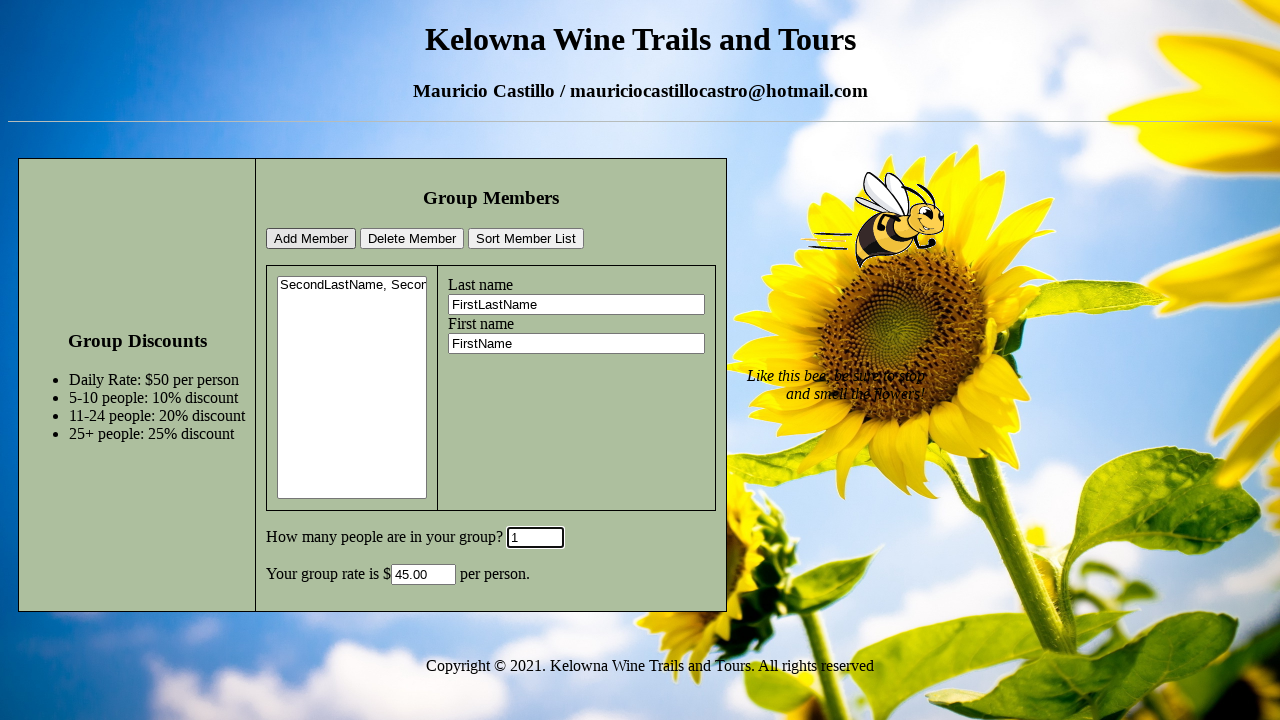

Clicked add member button to add first member at (311, 239) on #addMemberBtn
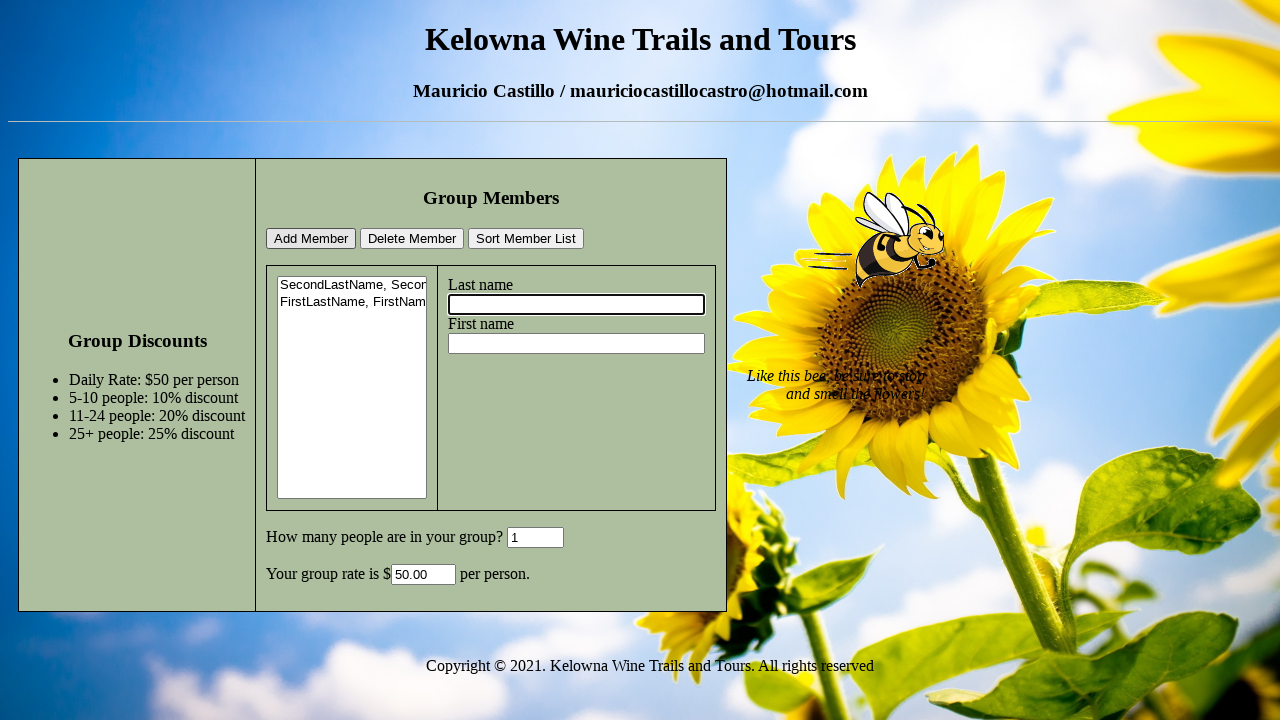

Filled lastname field with 'ThirdLastName' on input[name='lastname']
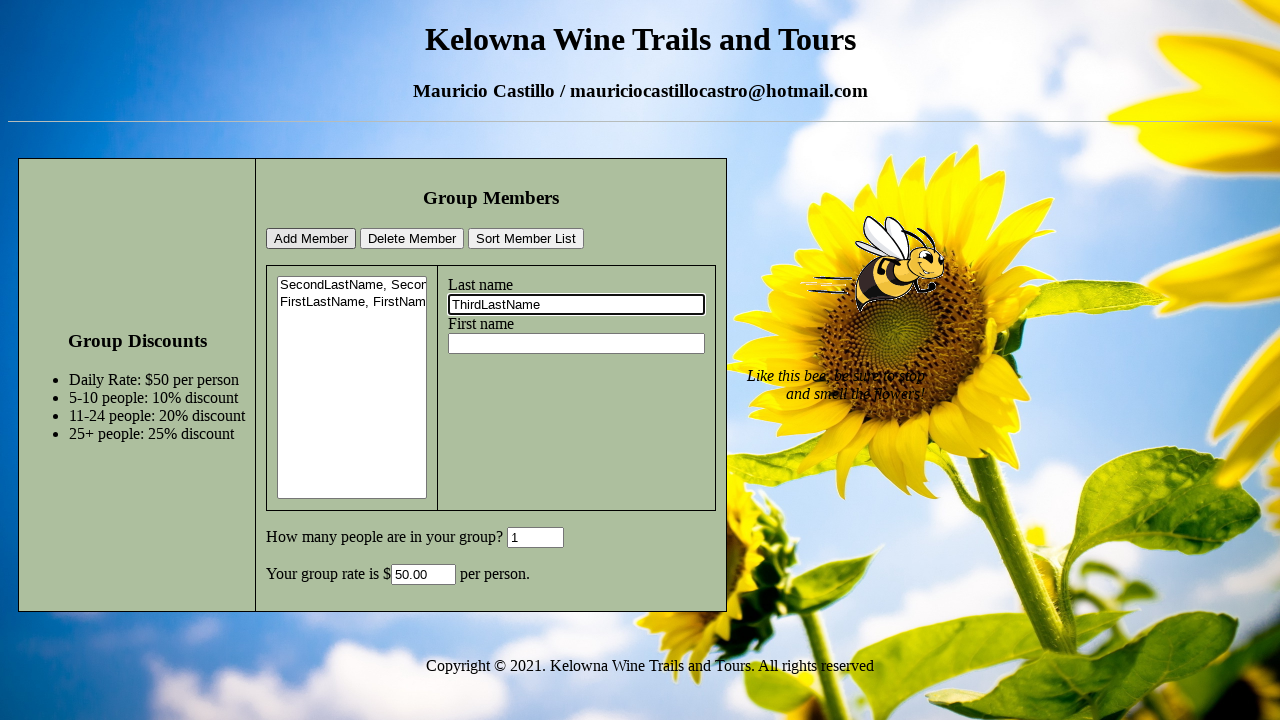

Filled firstname field with 'ThirdName' on input[name='firstname']
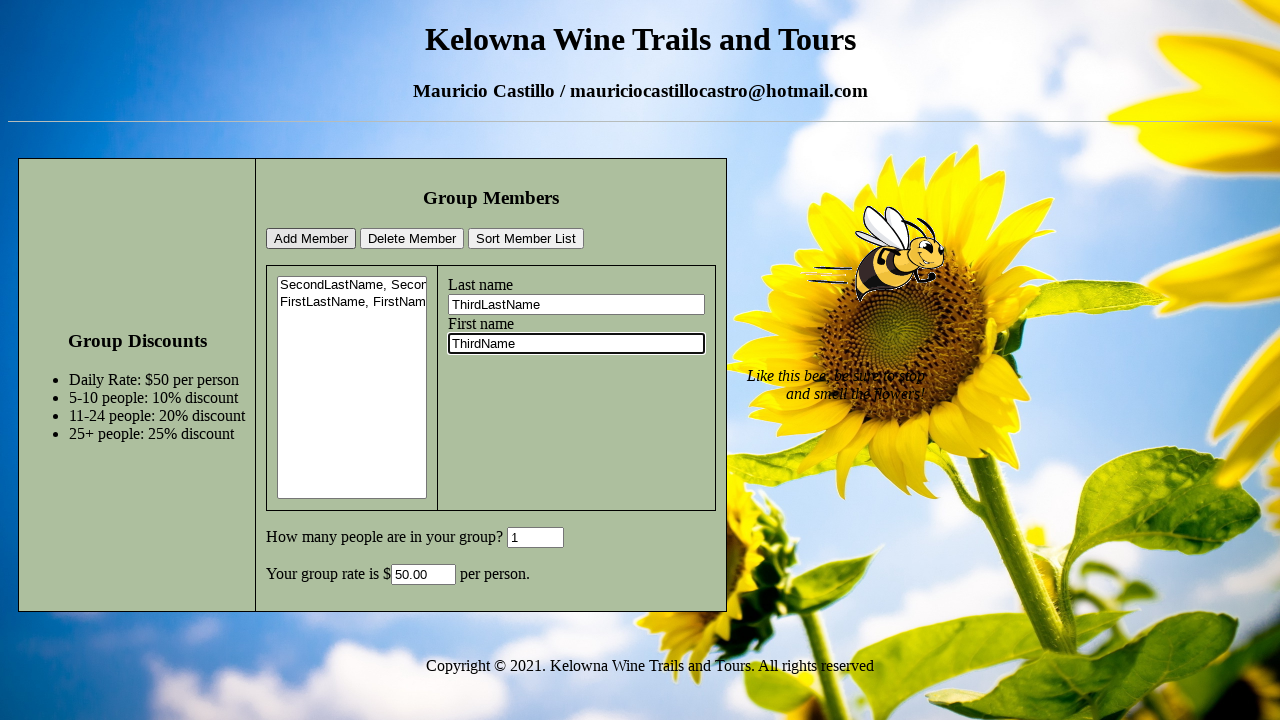

Cleared GroupSize field on #GroupSize
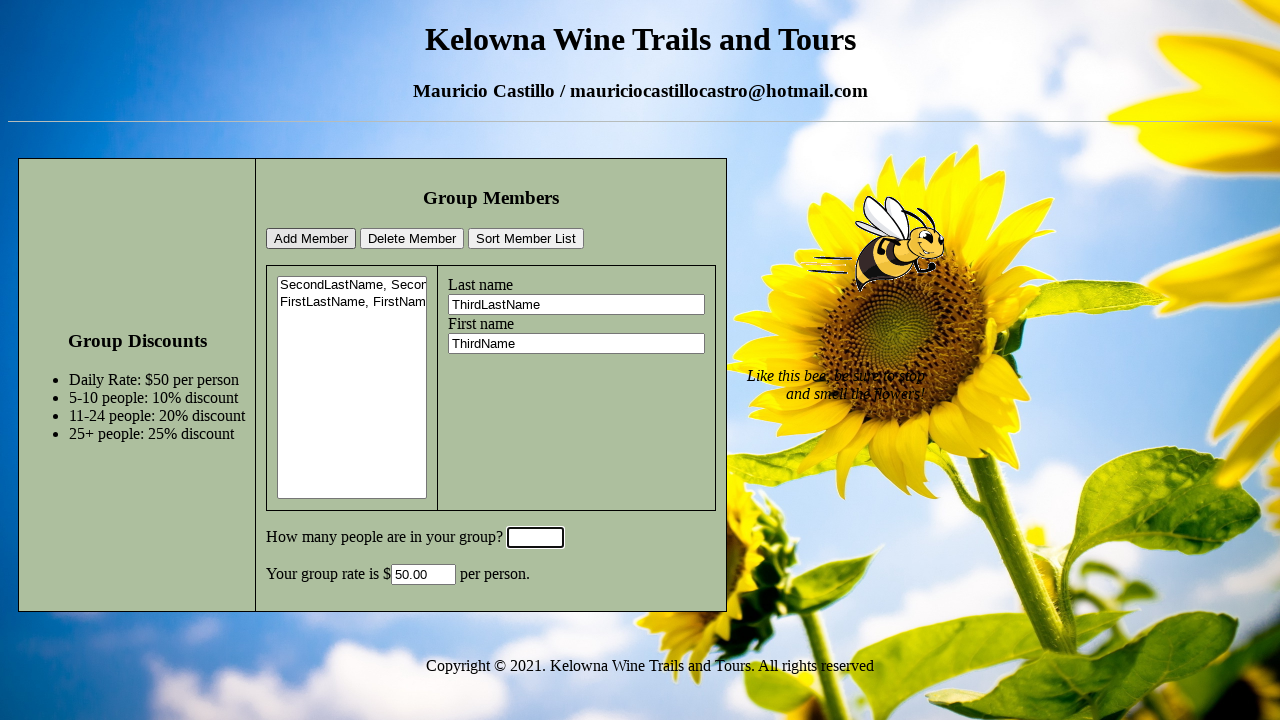

Filled GroupSize field with '20' on #GroupSize
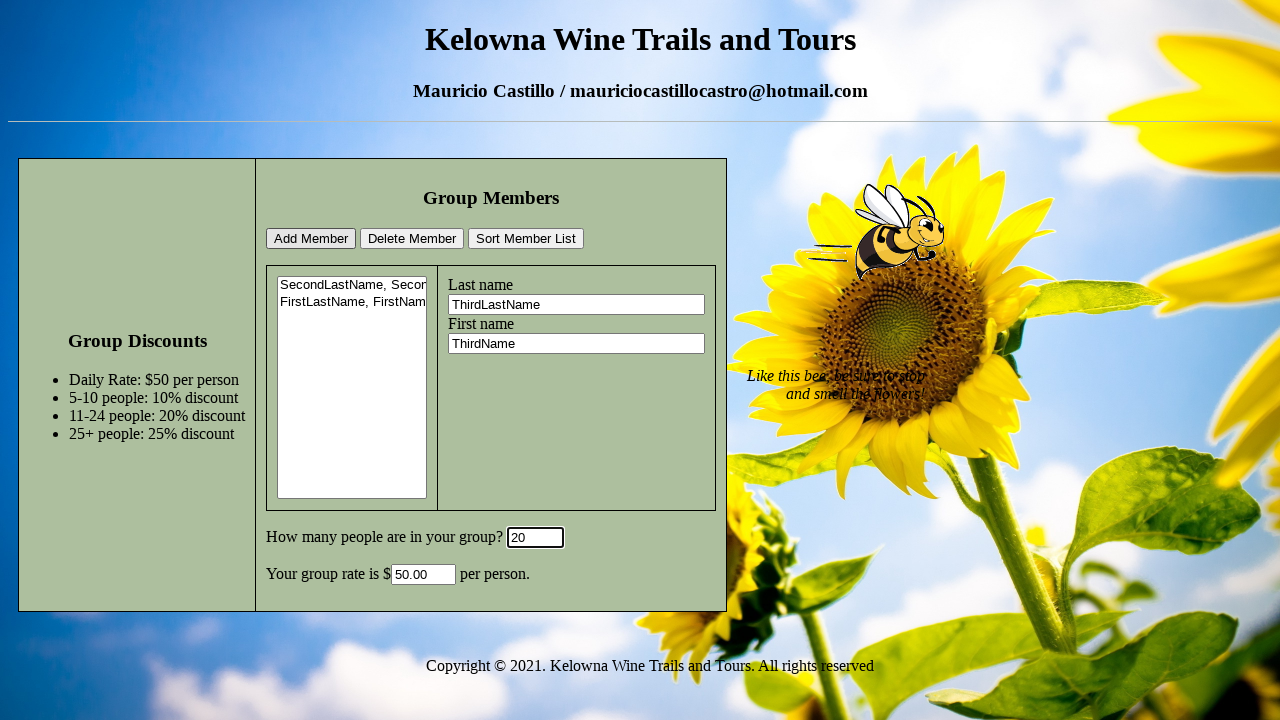

Clicked add member button to add third member at (311, 239) on #addMemberBtn
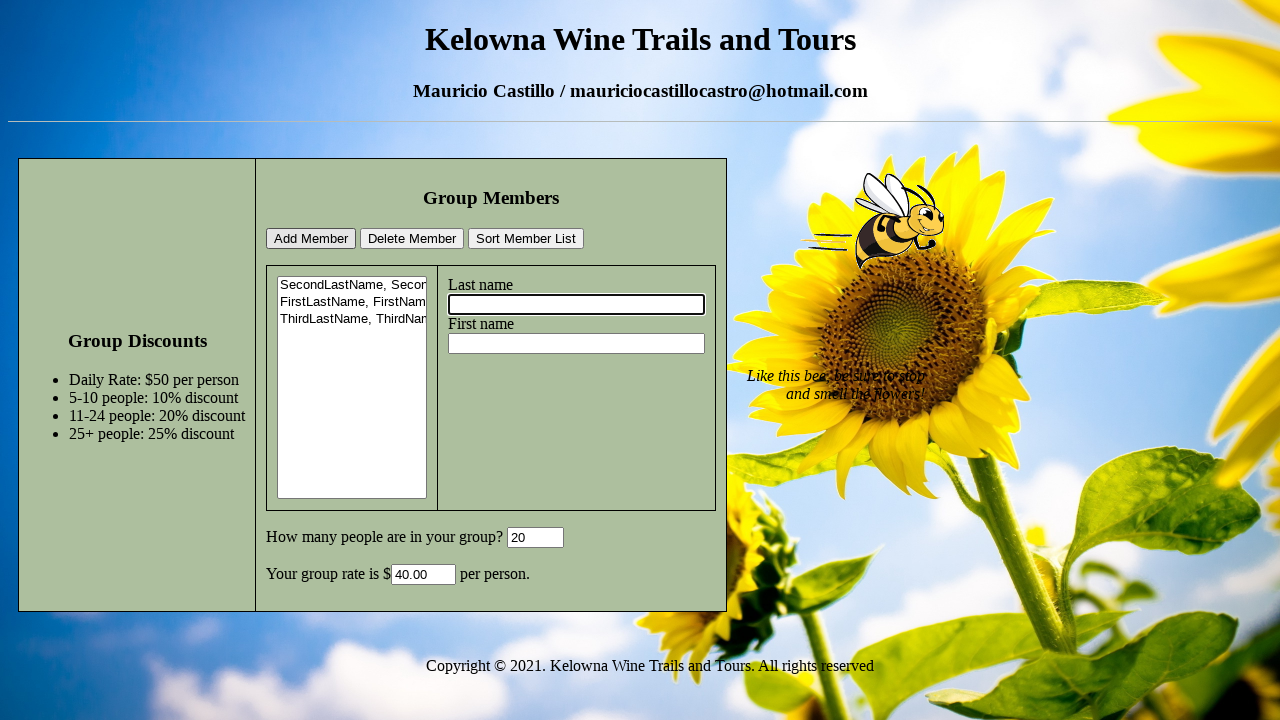

Clicked sort member list button at (526, 239) on #sortMemberListBtn
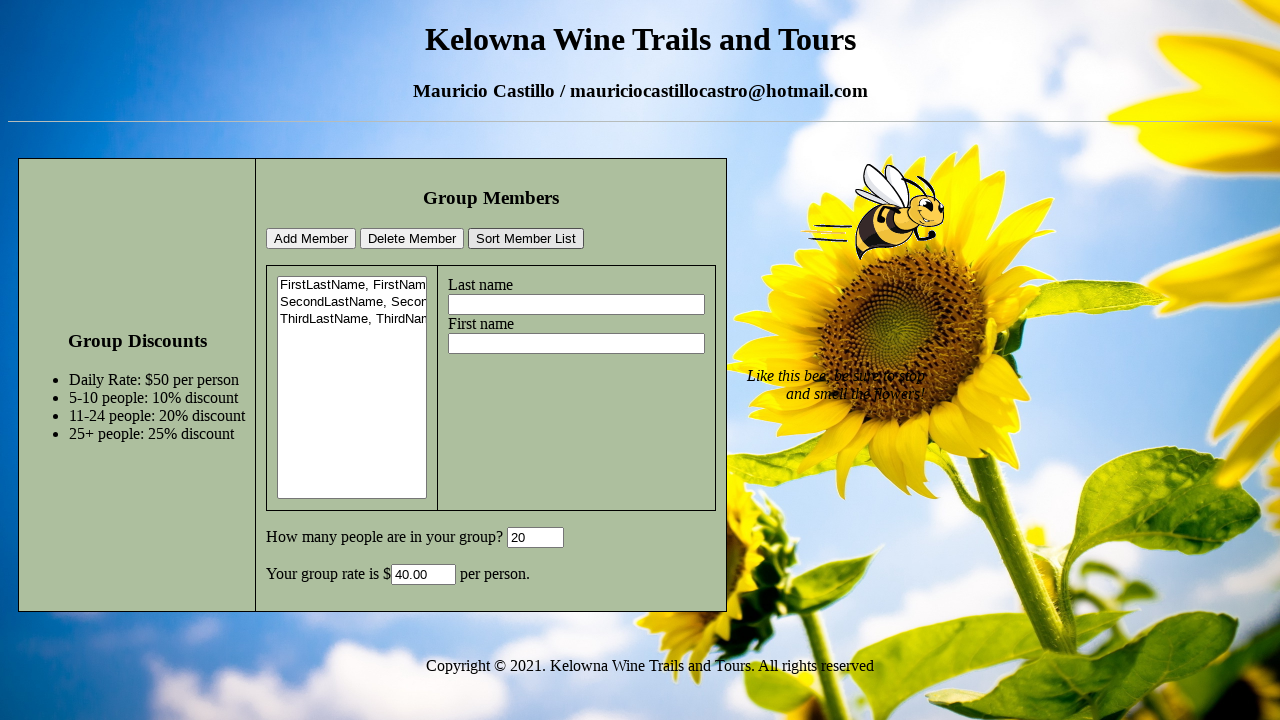

Selected first user from member list at (352, 286) on #members option:nth-child(1)
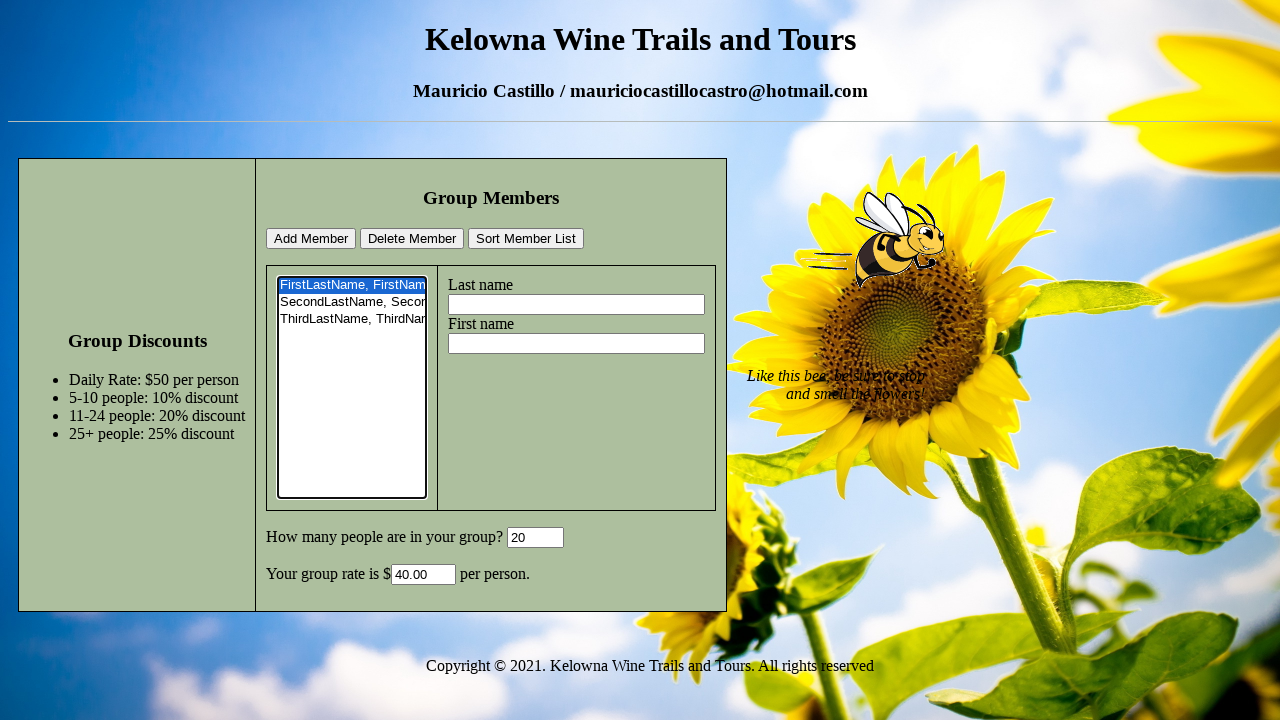

Clicked delete member button at (412, 239) on #deleteMemberBtn
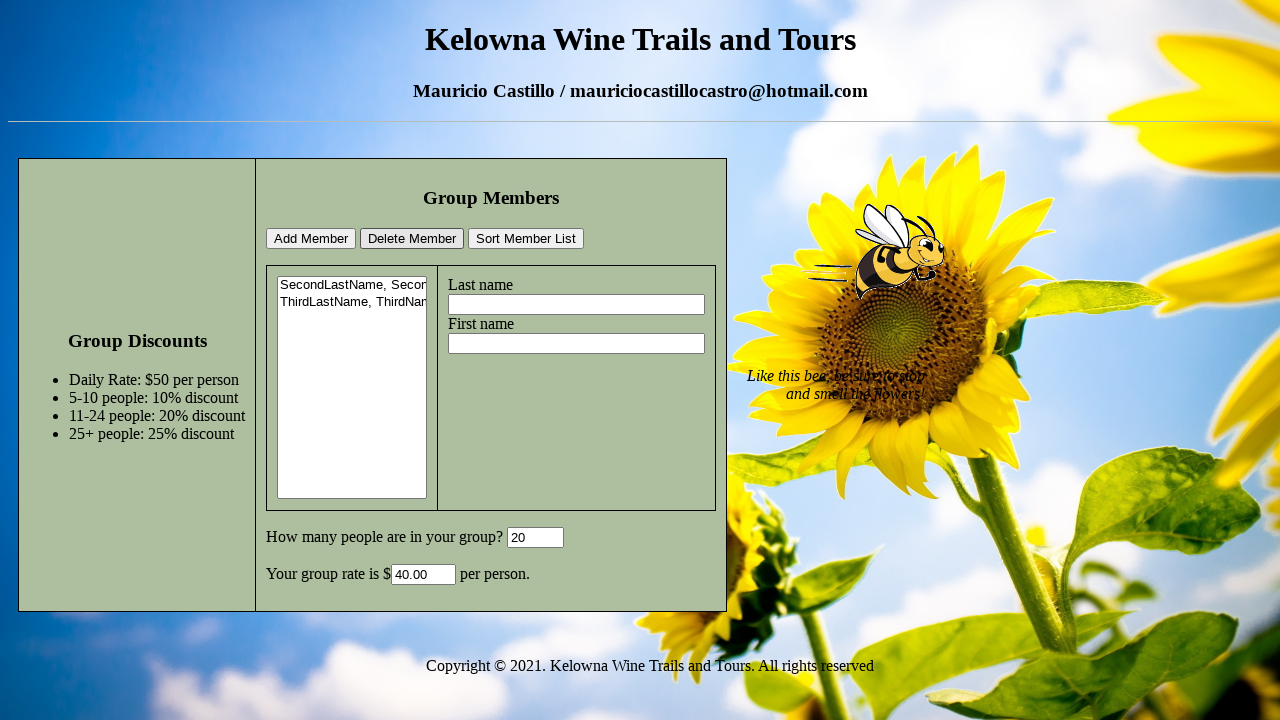

Retrieved all member options from list
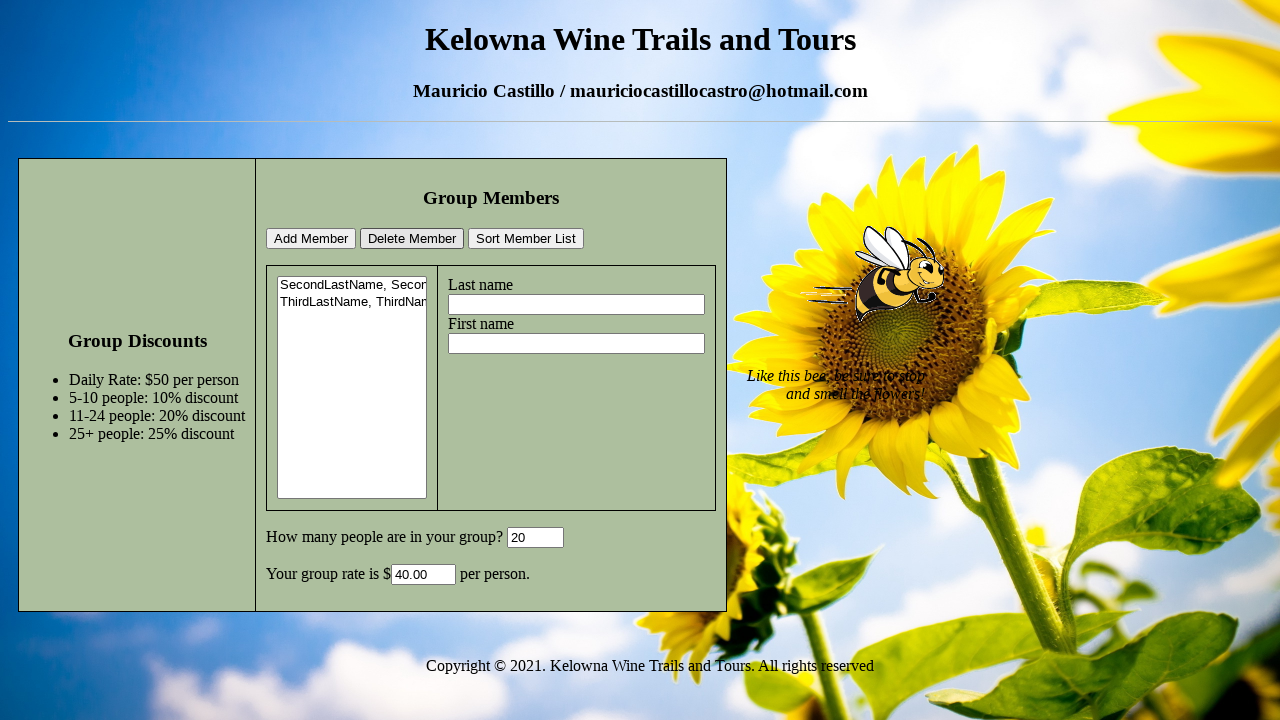

Verified member list size decreased to 2 after deletion
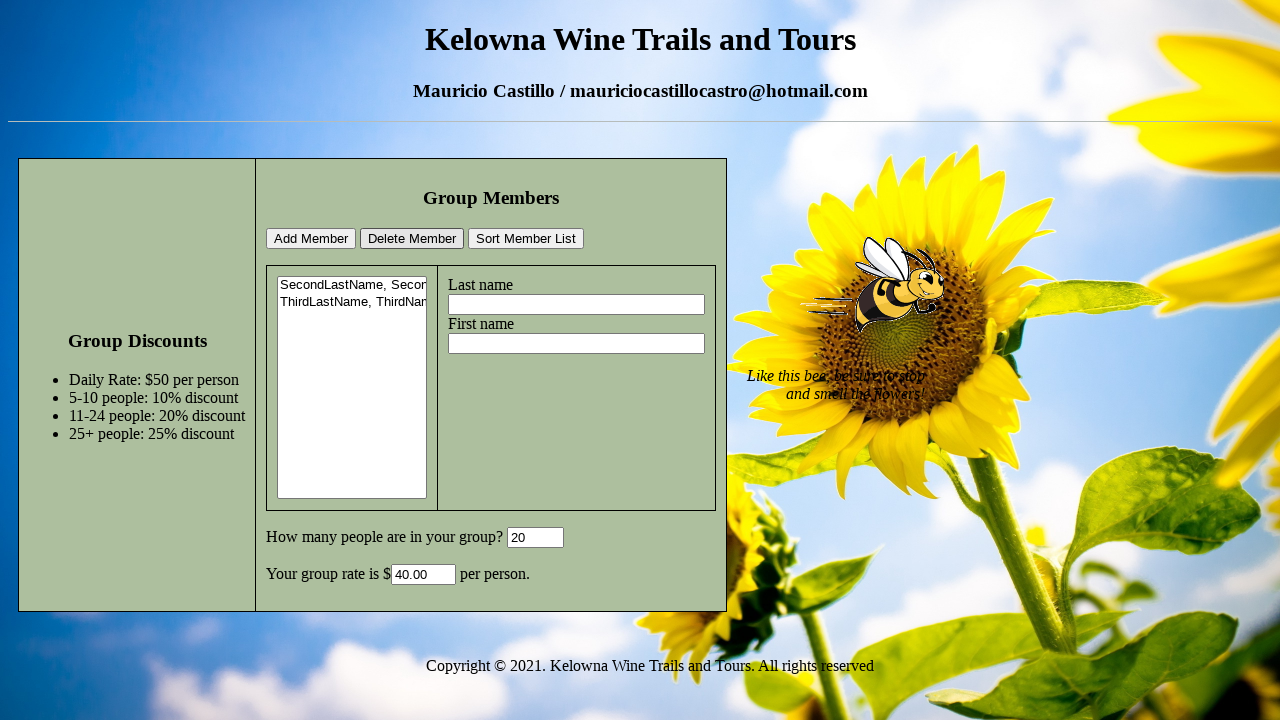

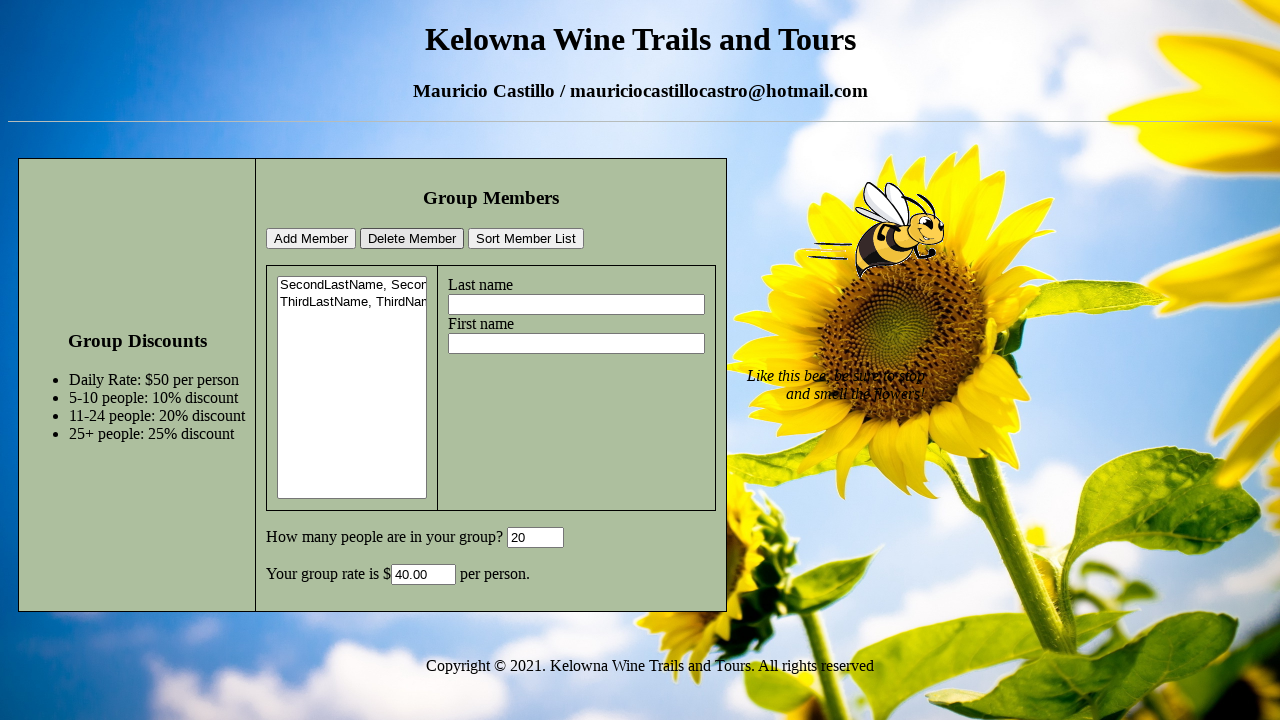